Tests file upload functionality by selecting a CSV file, uploading it via the file chooser, and verifying the upload success message is displayed.

Starting URL: https://the-internet.herokuapp.com/upload

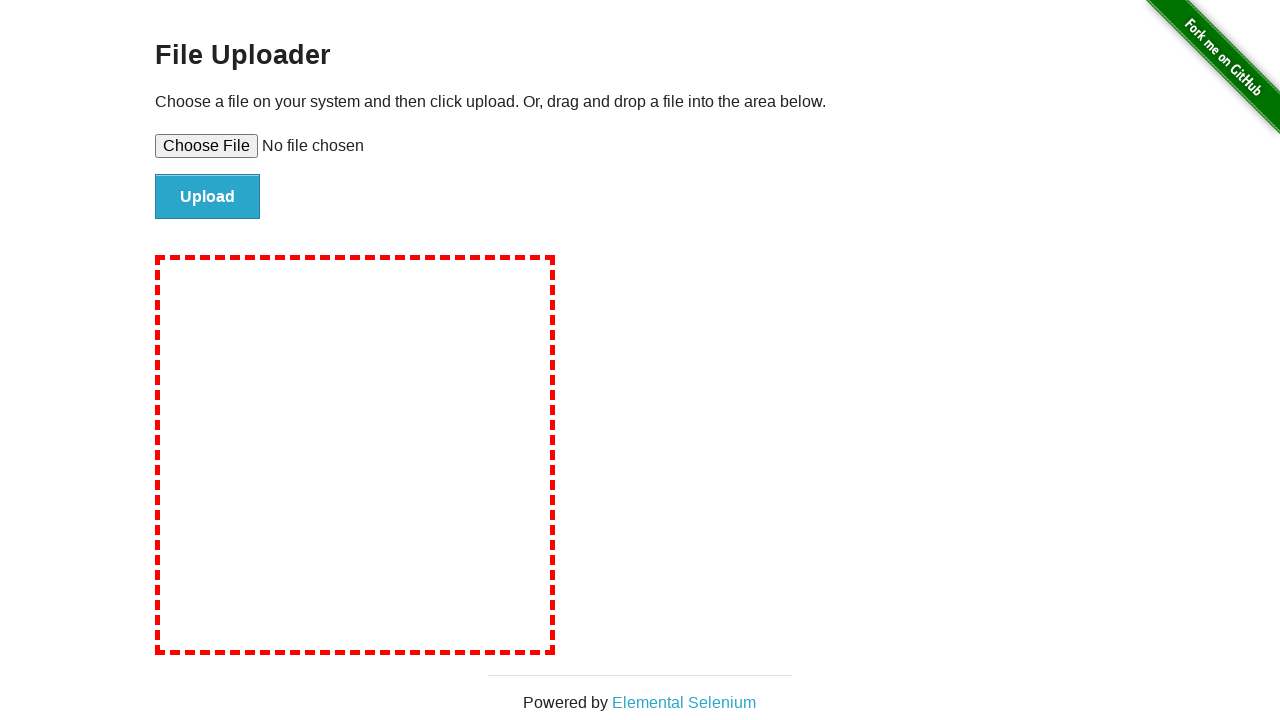

Created temporary CSV file with test data (test_users.csv)
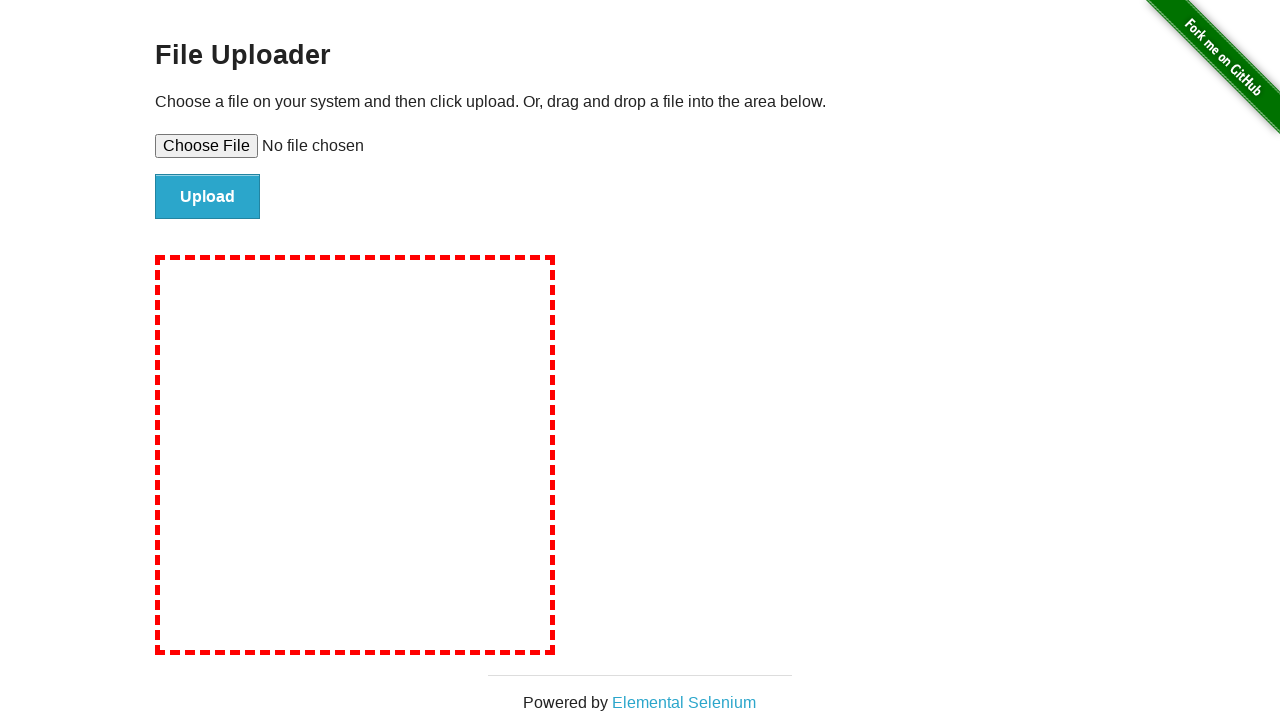

Clicked file upload input to open file chooser at (640, 146) on #file-upload
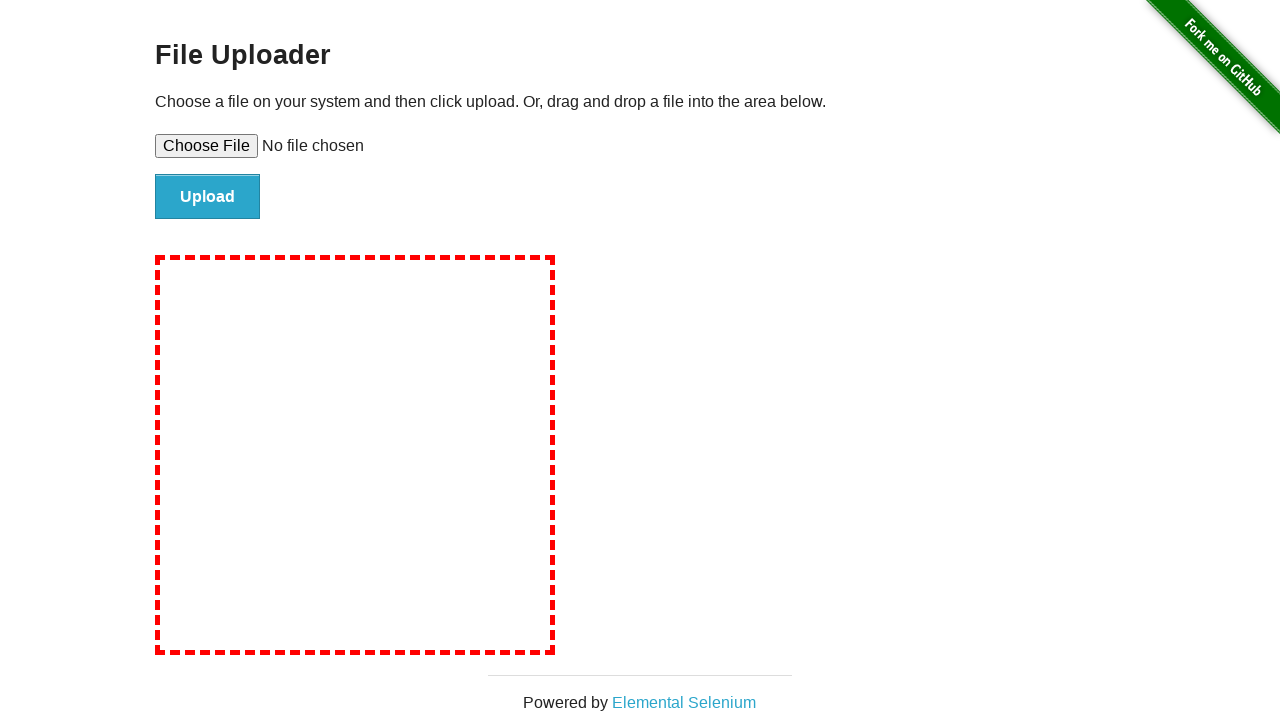

Selected CSV file (test_users.csv) via file chooser
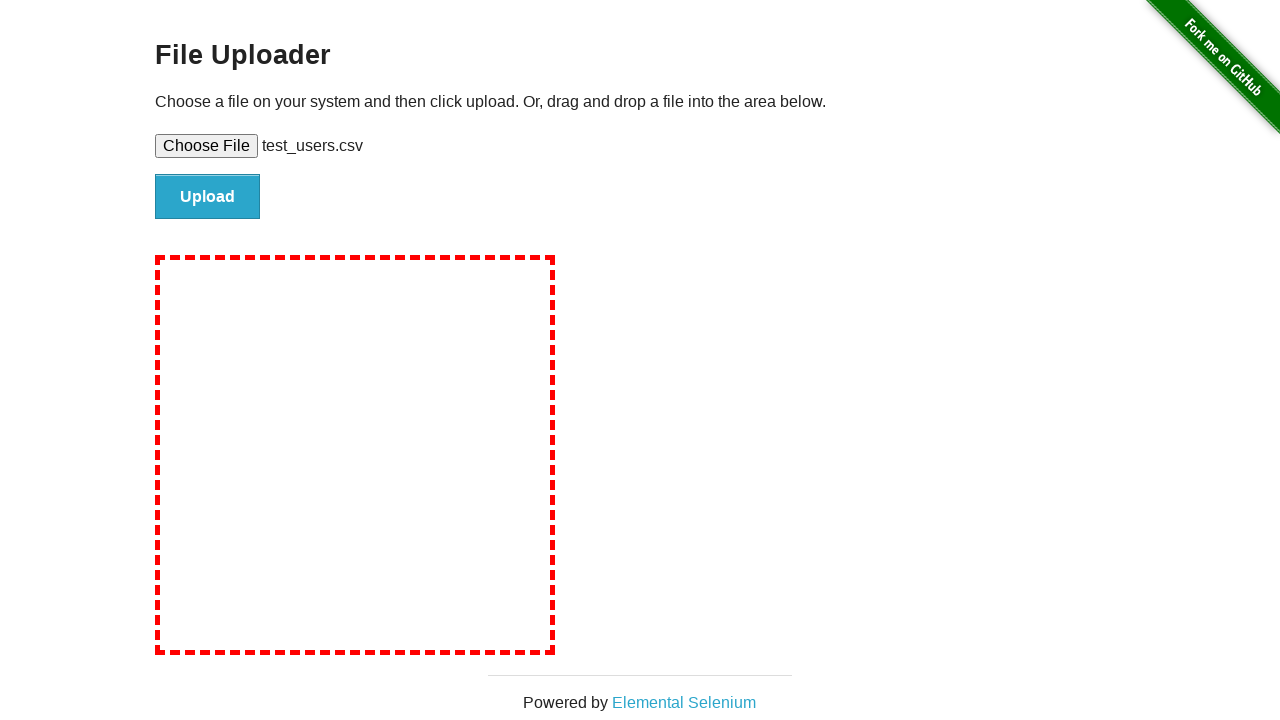

Clicked submit button to upload the CSV file at (208, 197) on #file-submit
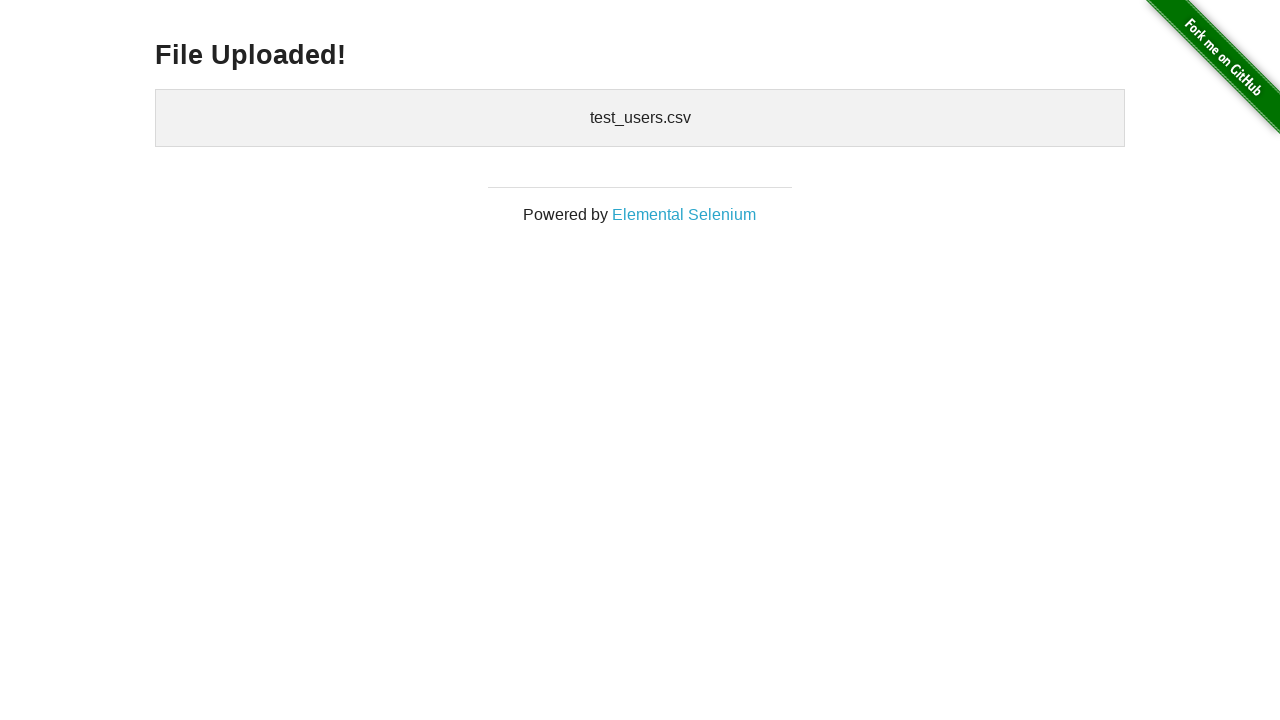

Waited for upload success message (h3 element) to appear
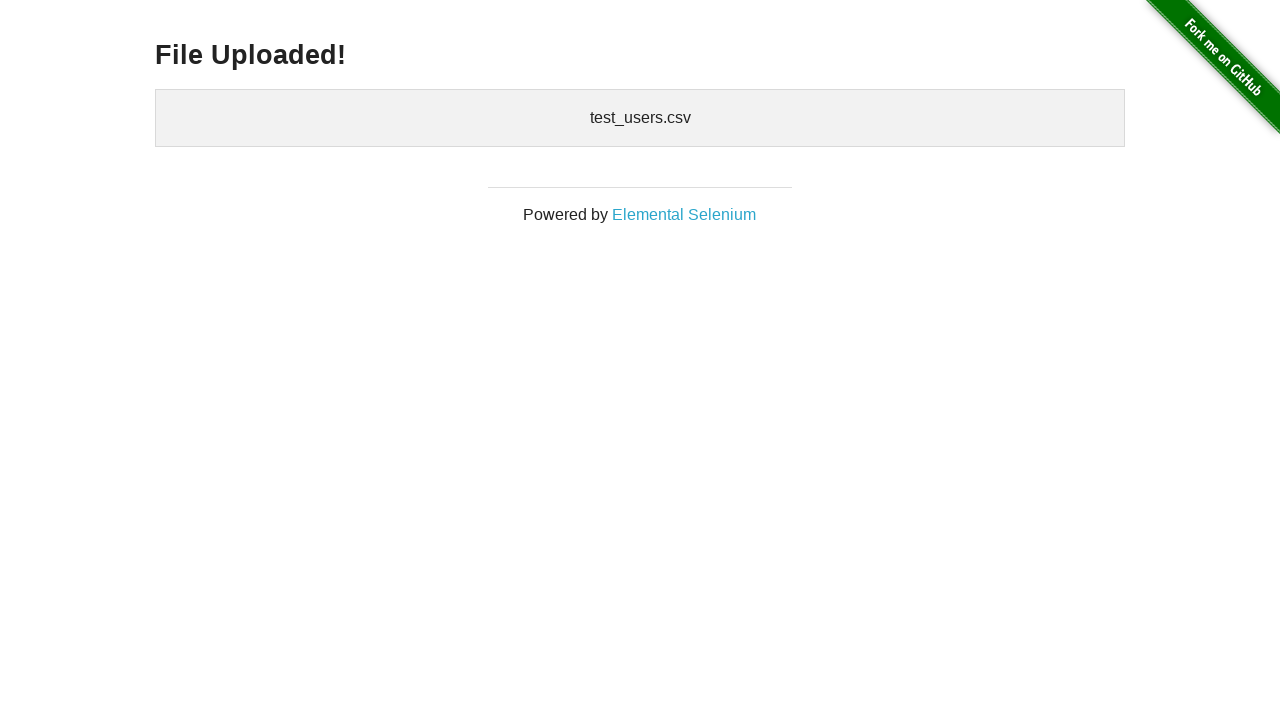

Verified 'File Uploaded!' message is displayed in h3 element
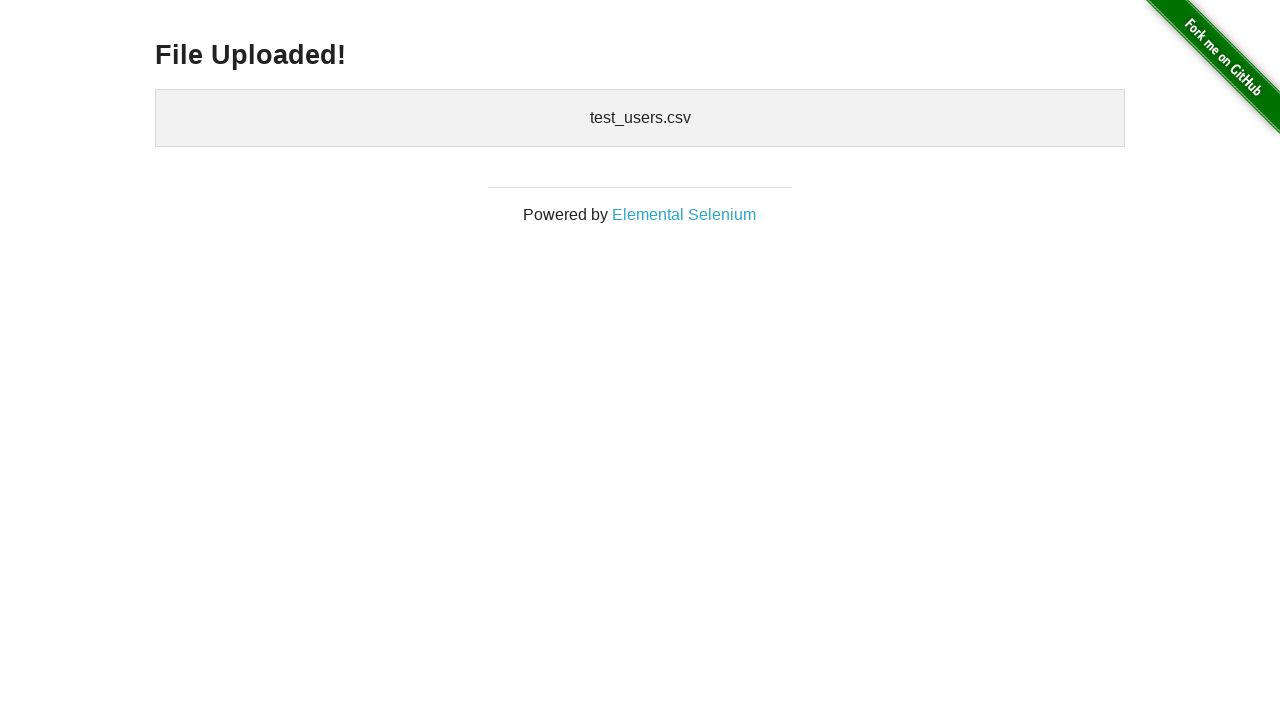

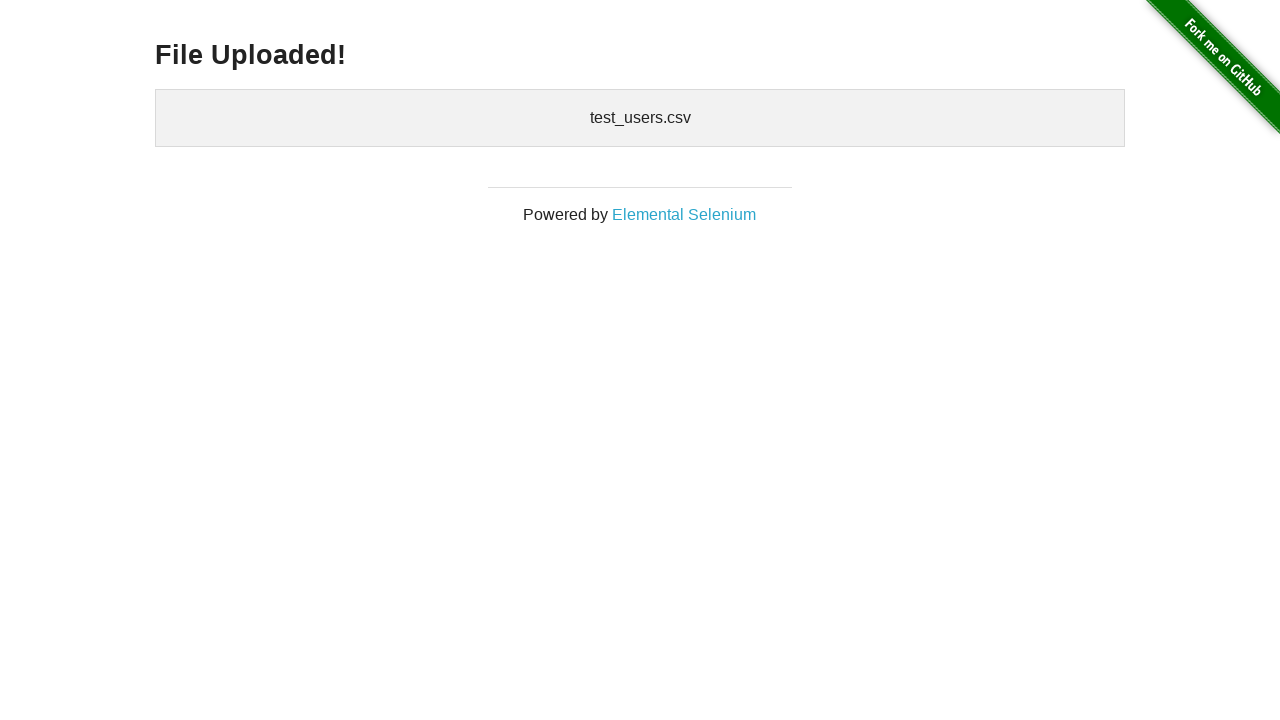